Navigates to Python.org homepage and verifies that event information is displayed in the event widget

Starting URL: https://www.python.org/

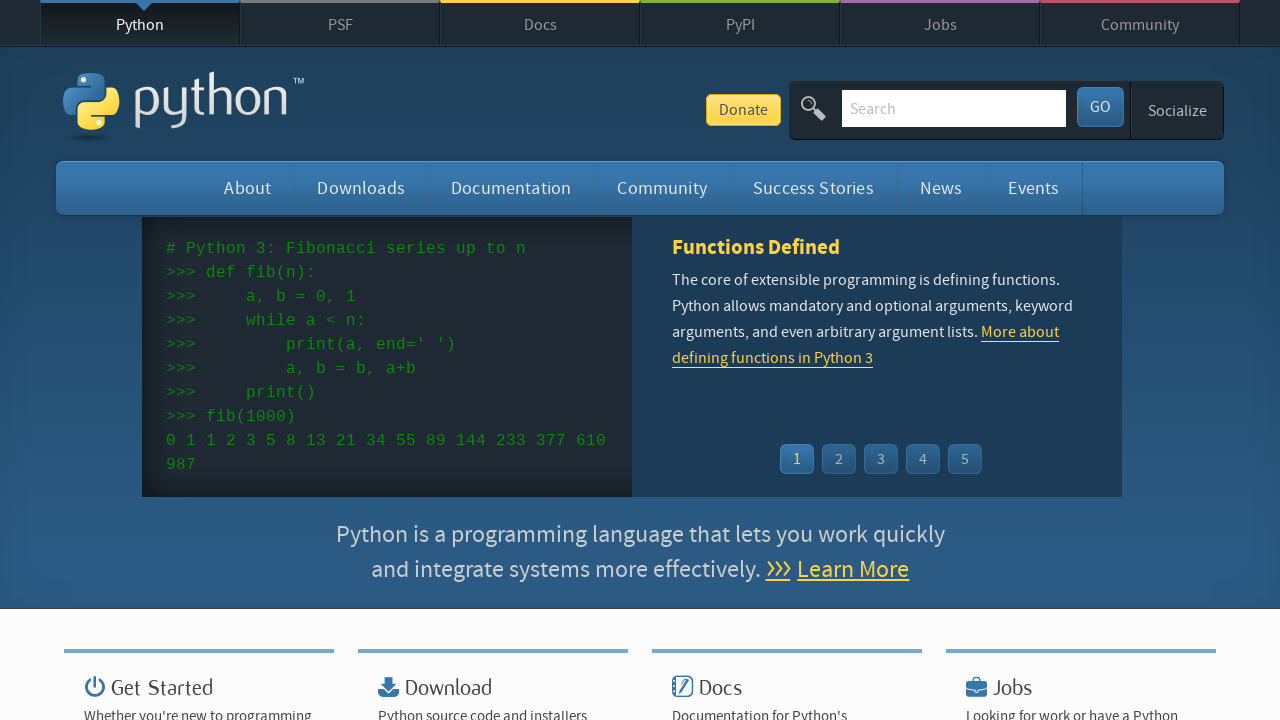

Navigated to Python.org homepage
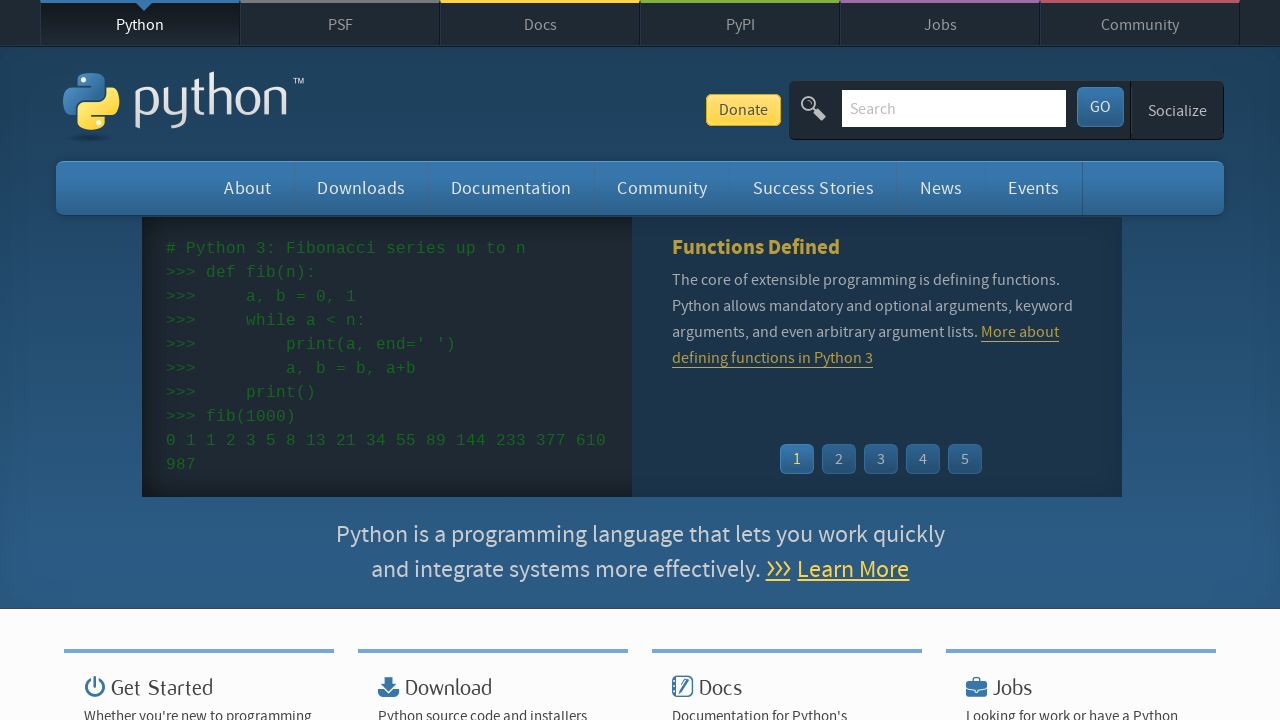

Event widget loaded
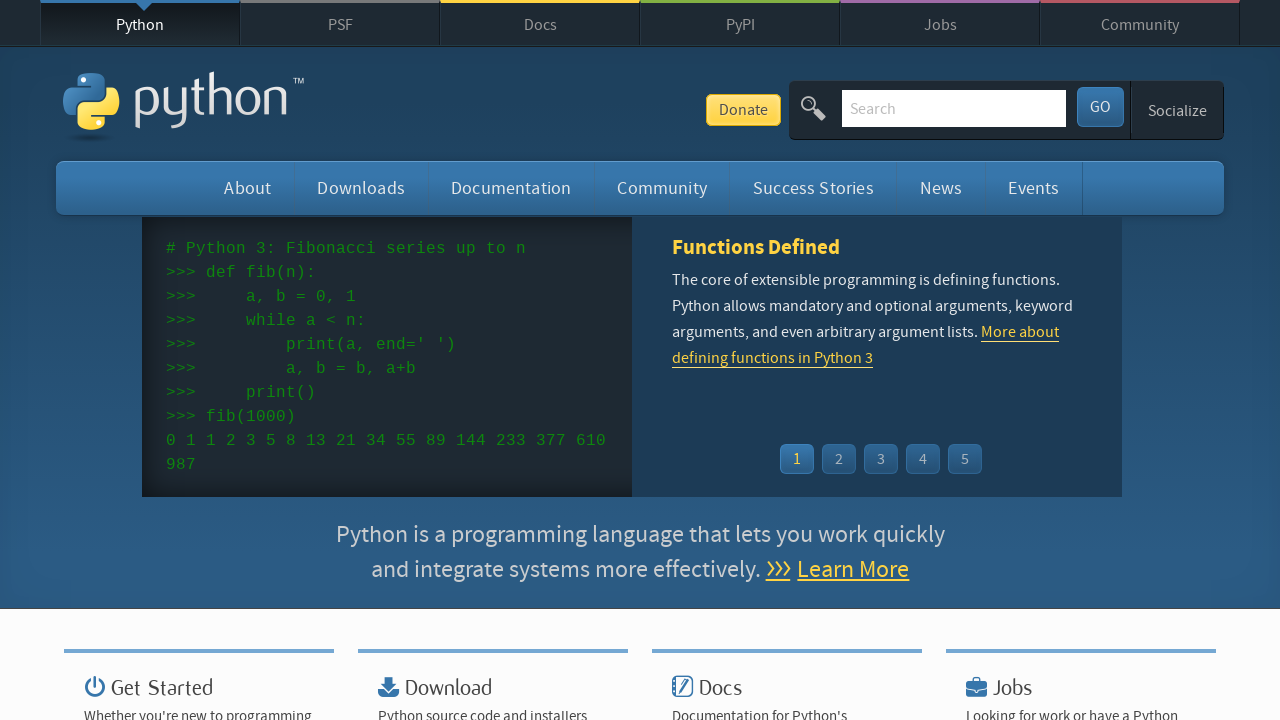

Event time information is displayed in the event widget
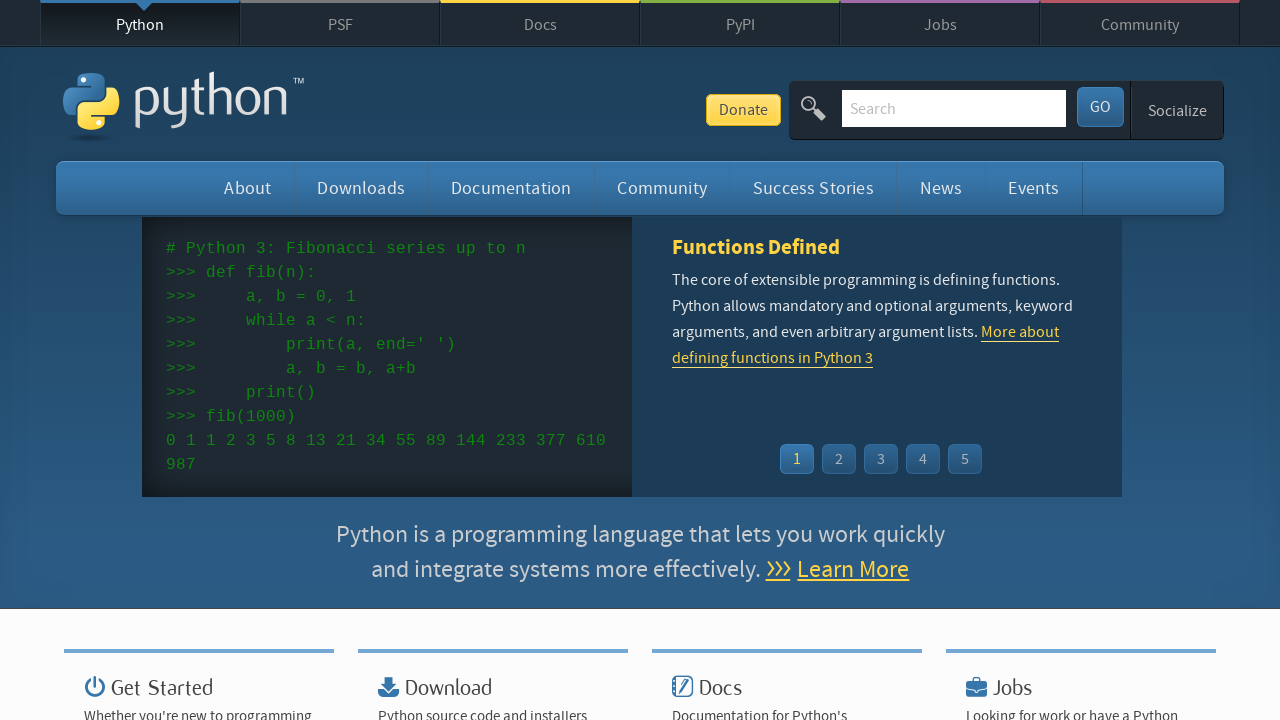

Event names and links are displayed in the event widget
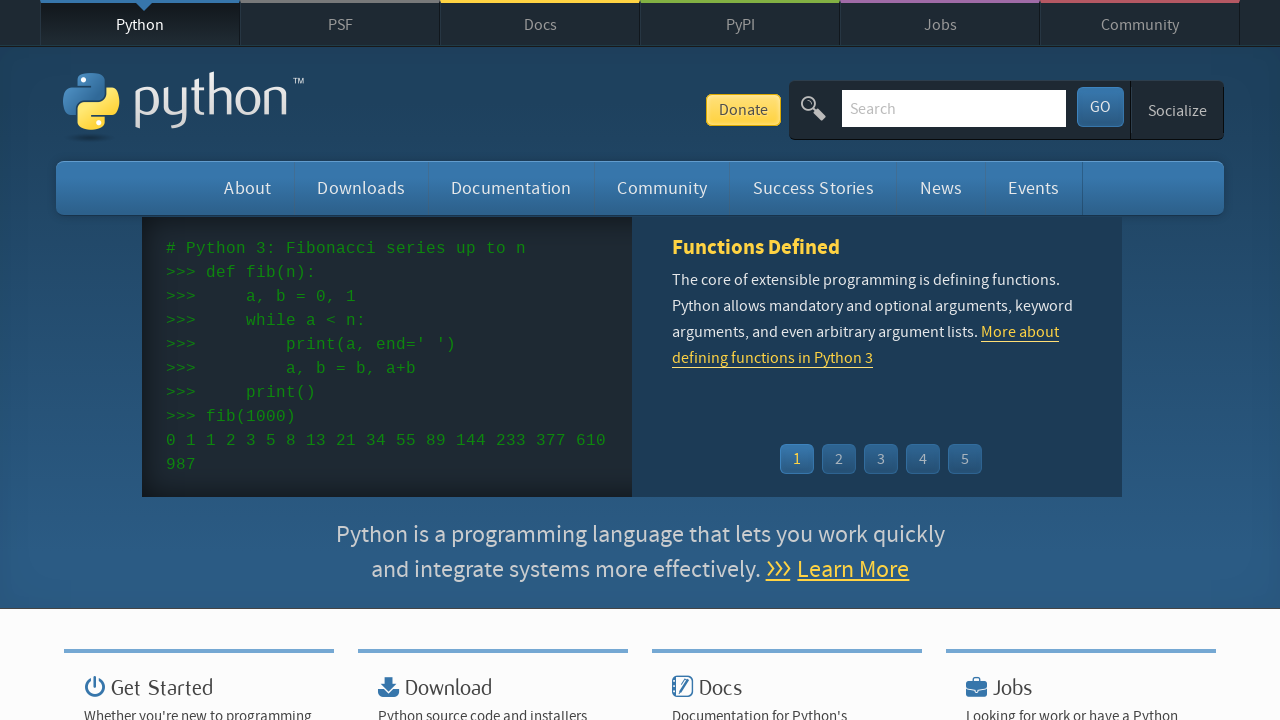

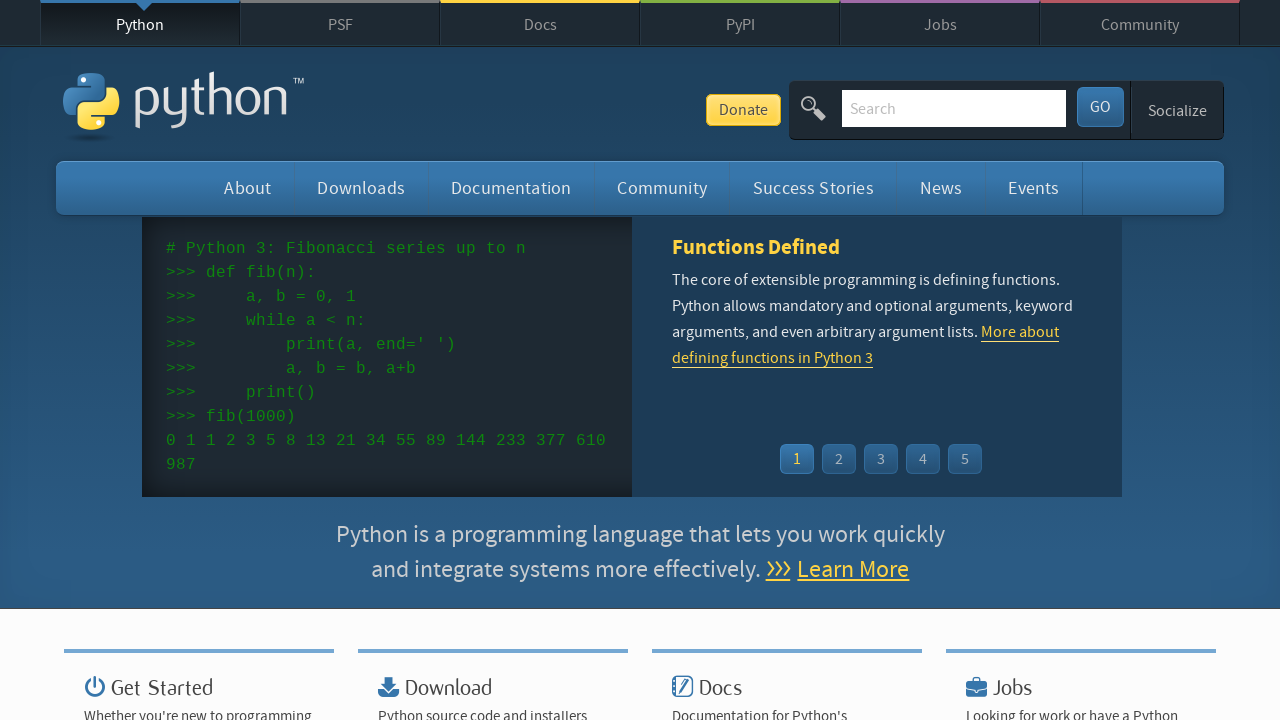